Tests searchable React dropdown by selecting a country from the dropdown menu

Starting URL: https://react.semantic-ui.com/maximize/dropdown-example-search-selection/

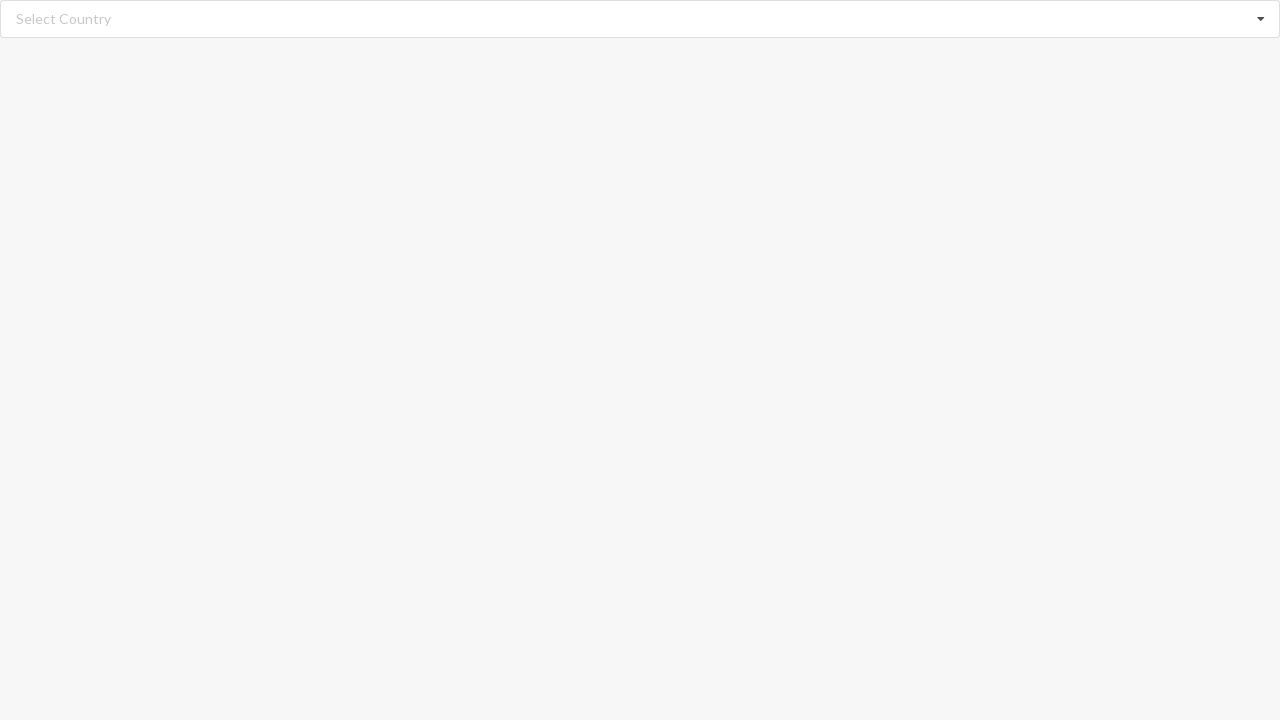

Clicked on the dropdown to open menu at (640, 19) on div.dropdown
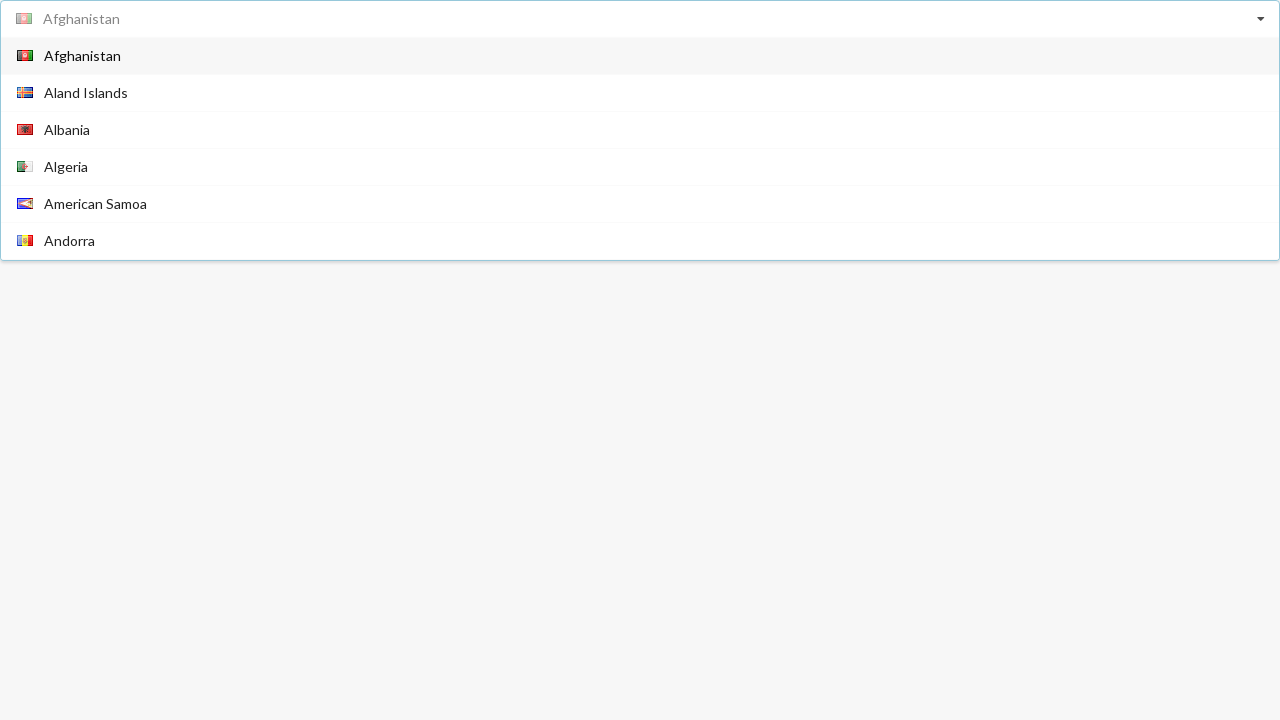

Dropdown menu loaded and options became visible
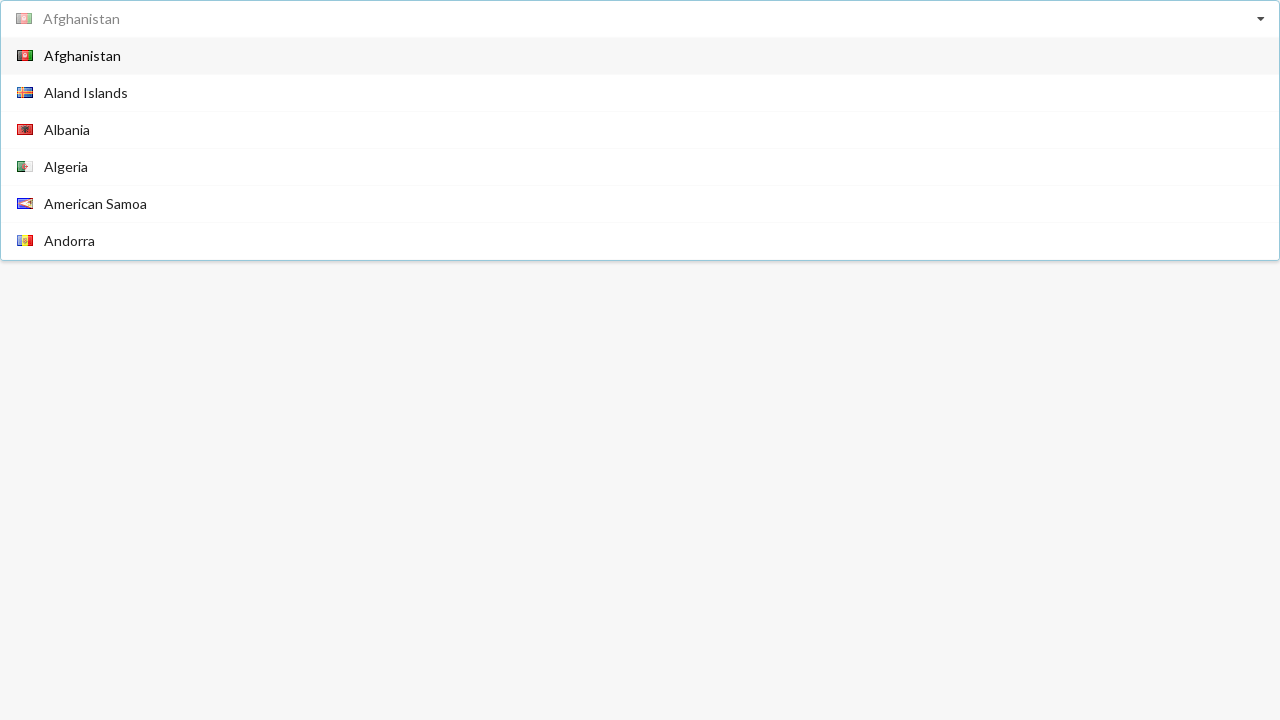

Selected 'Albania' from the dropdown options at (67, 130) on div.menu span >> internal:has-text="Albania"i
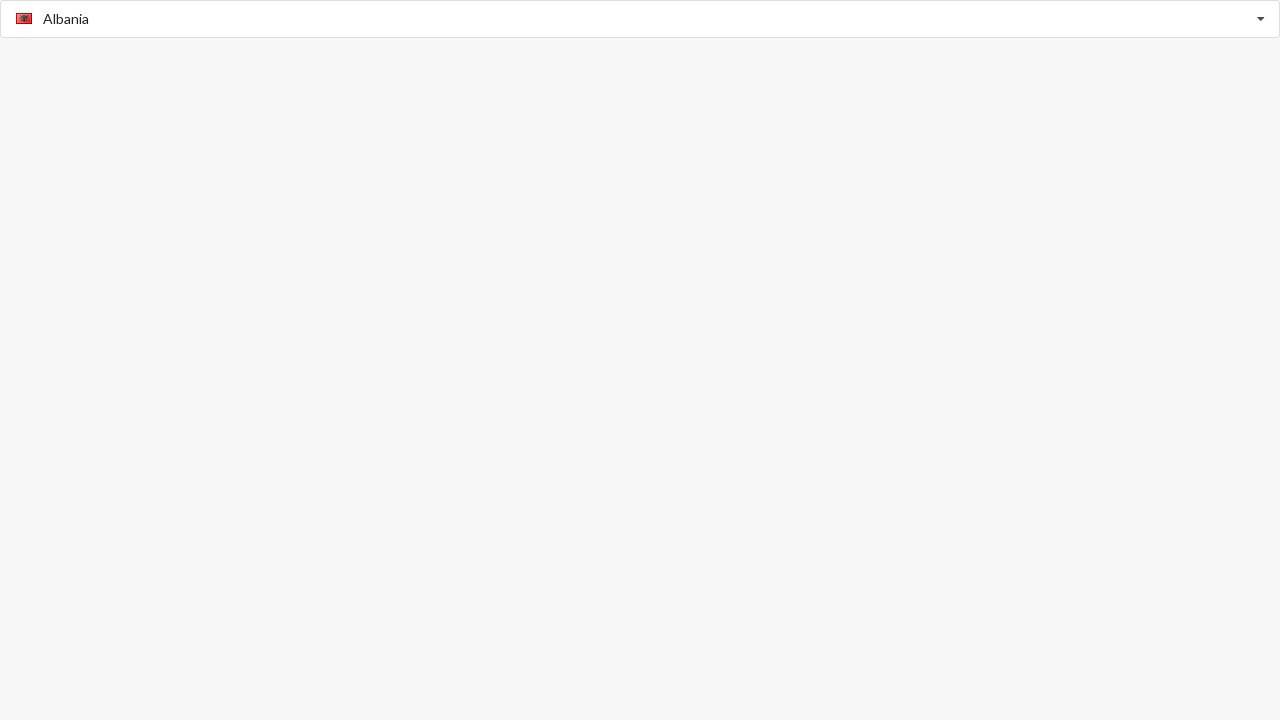

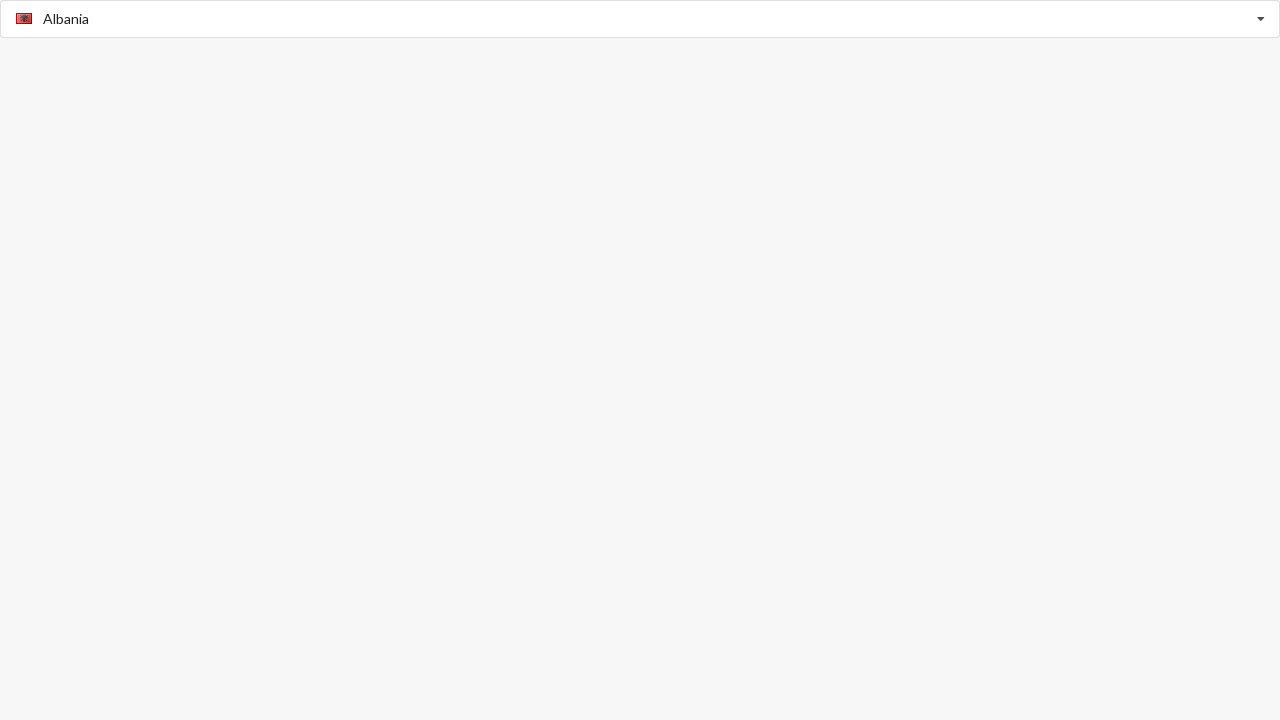